Tests various automation practice elements on practice-automation.com including clicking links, interacting with a start button, navigating via breadcrumbs, and manipulating a slider control

Starting URL: https://practice-automation.com/

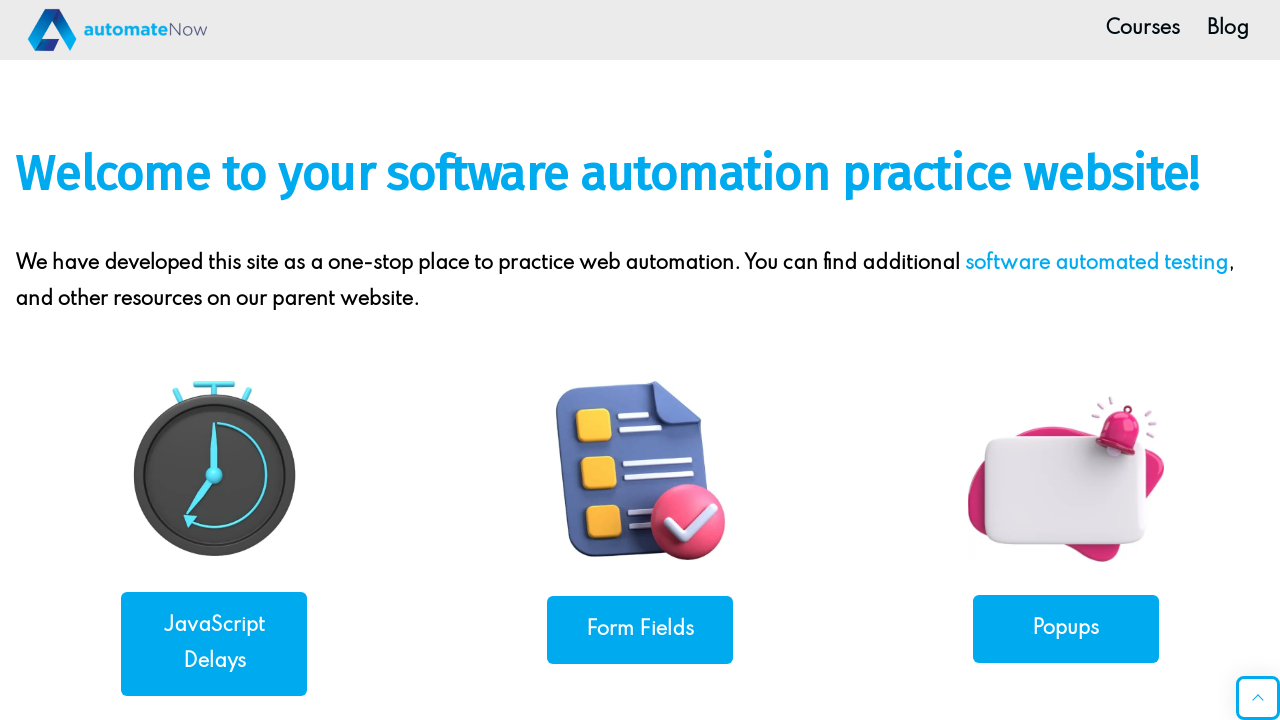

Clicked on first practice element link at (214, 644) on xpath=//*[@id='post-36']/div/div[2]/div/div[1]/div[1]/div/a
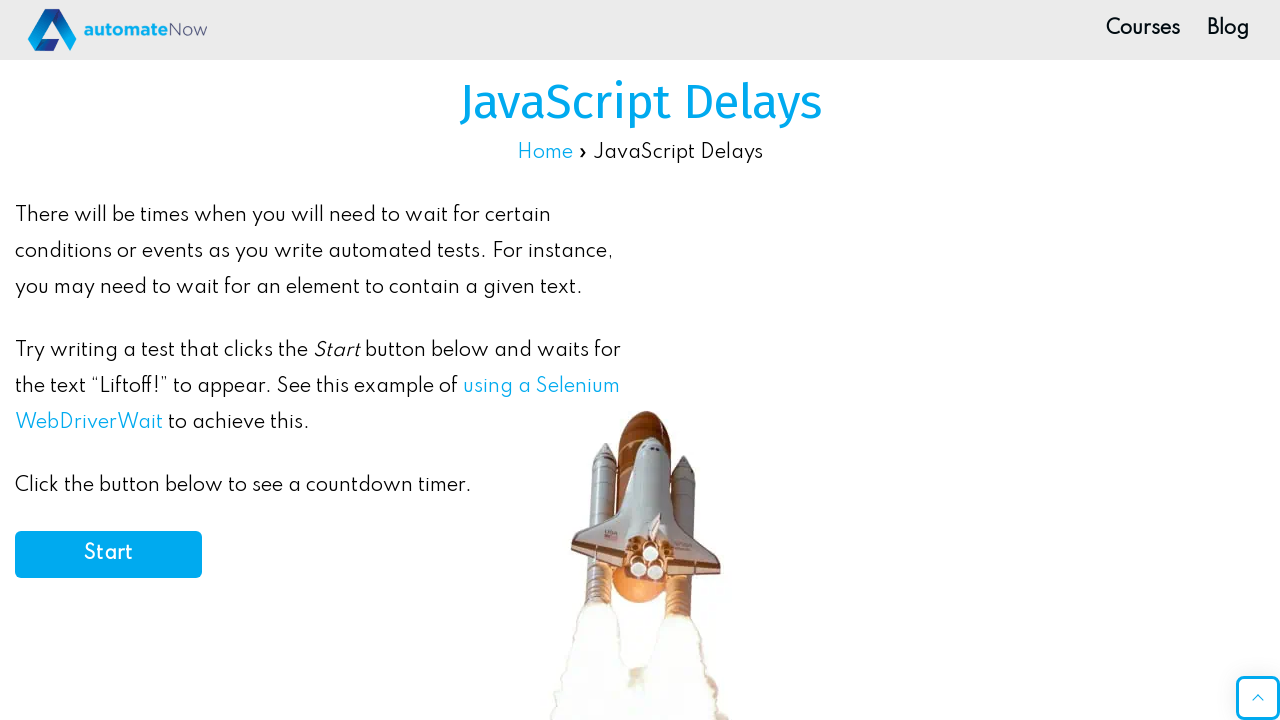

Clicked start button at (108, 554) on #start
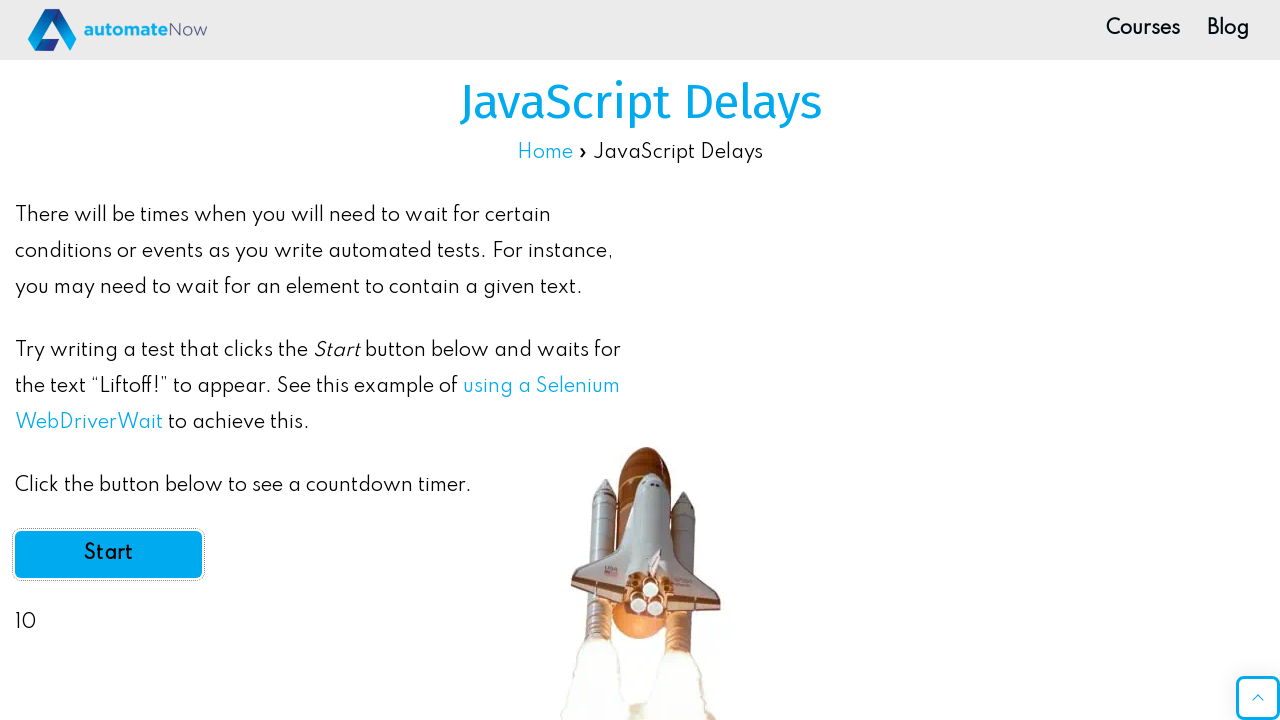

Clicked navigation/breadcrumb link at (545, 153) on xpath=//*[@id='top-wrap']/section/div/nav/span/span[1]/a
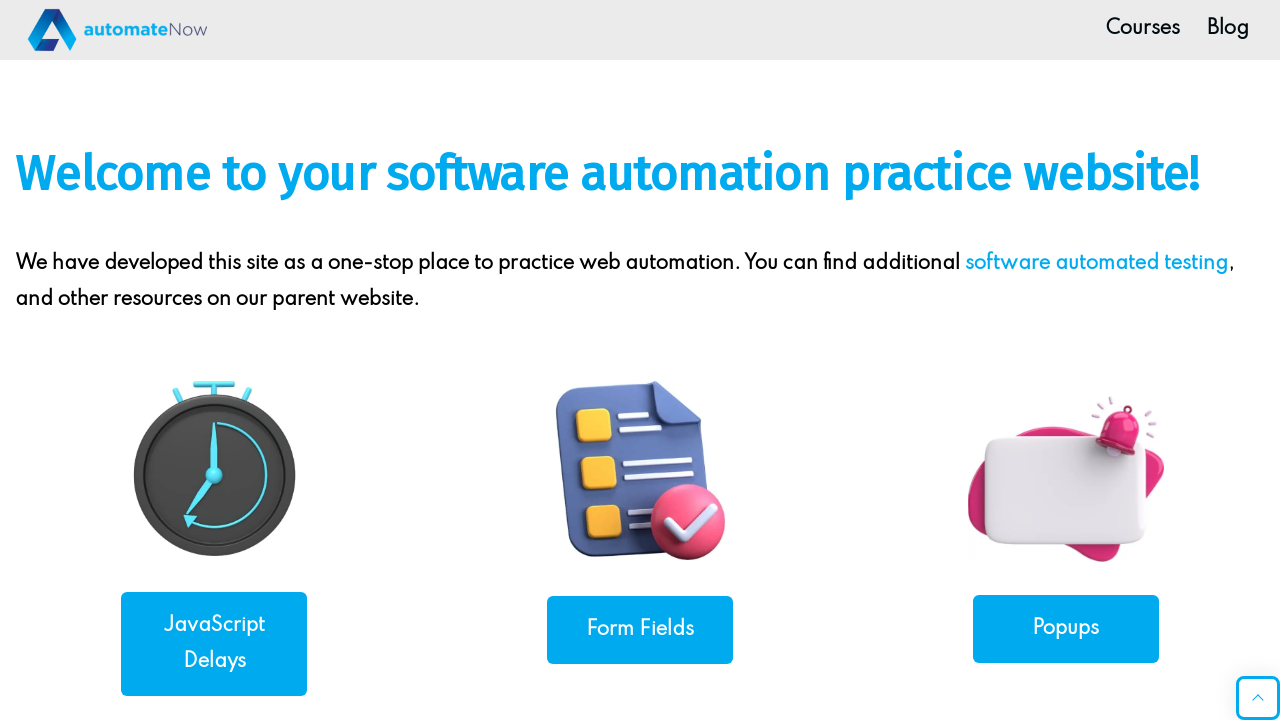

Navigated to slider page
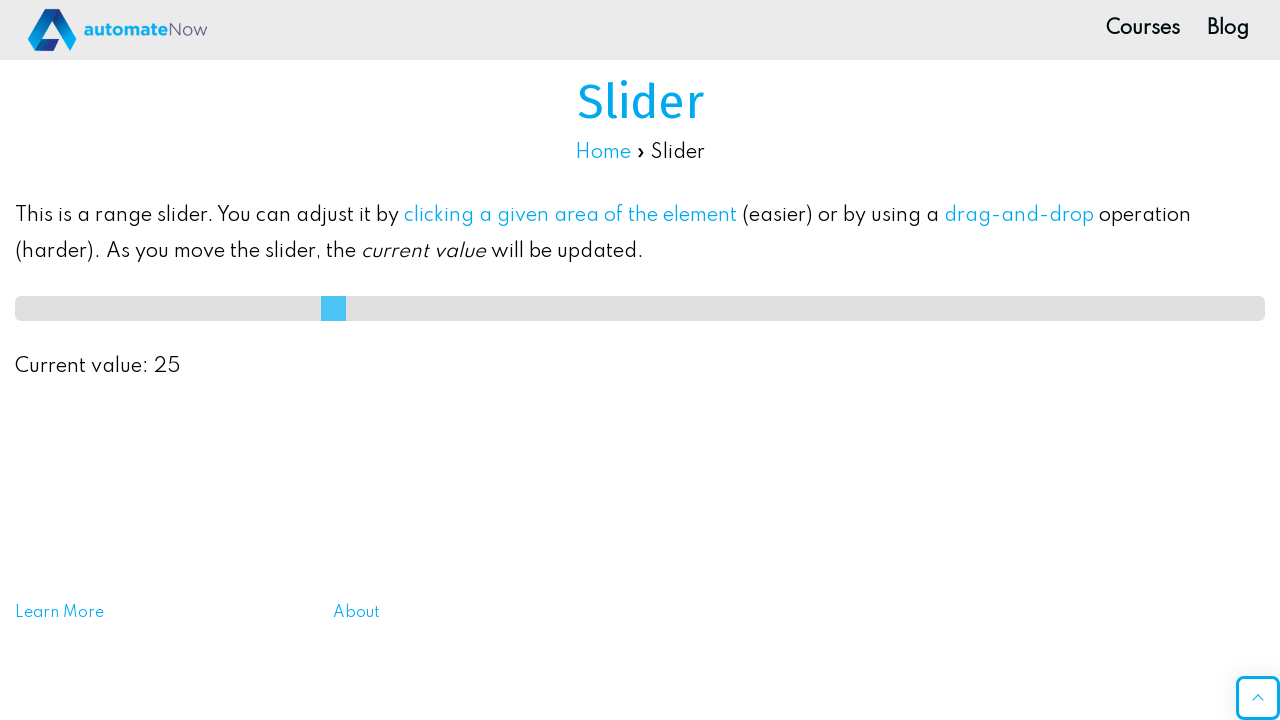

Located slider element
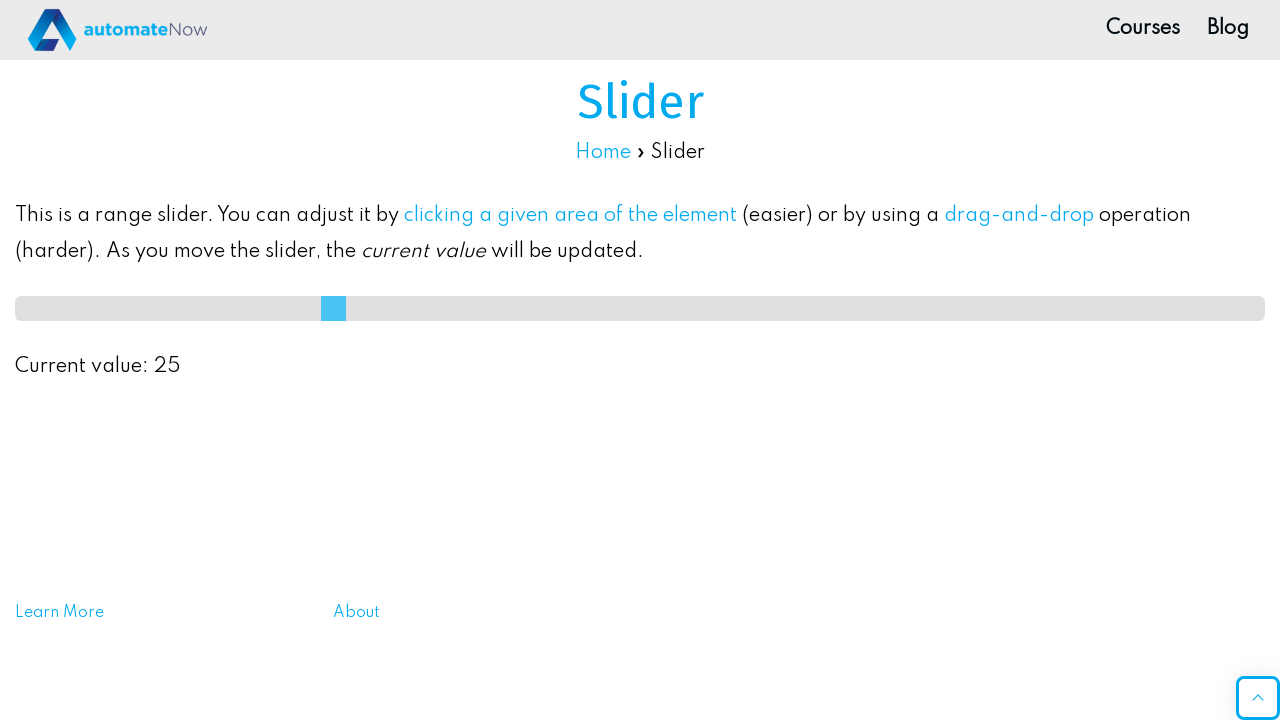

Moved mouse to slider center at (640, 308)
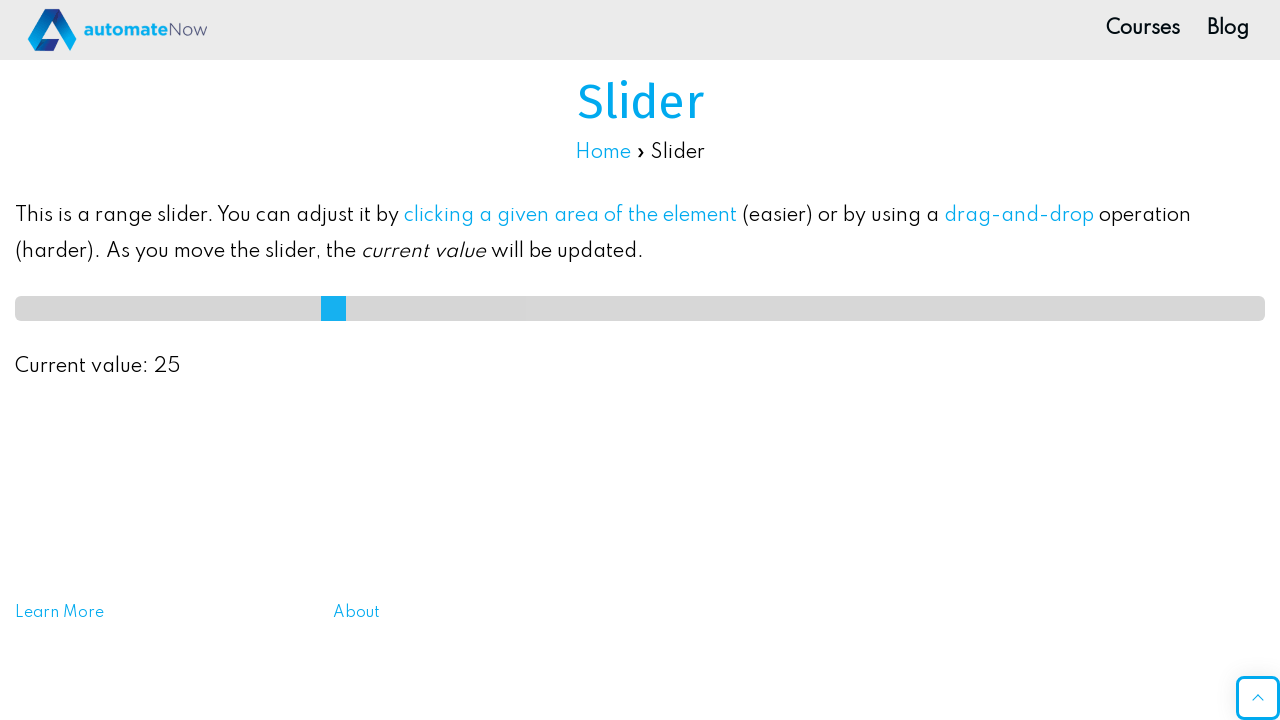

Pressed mouse button down on slider at (640, 308)
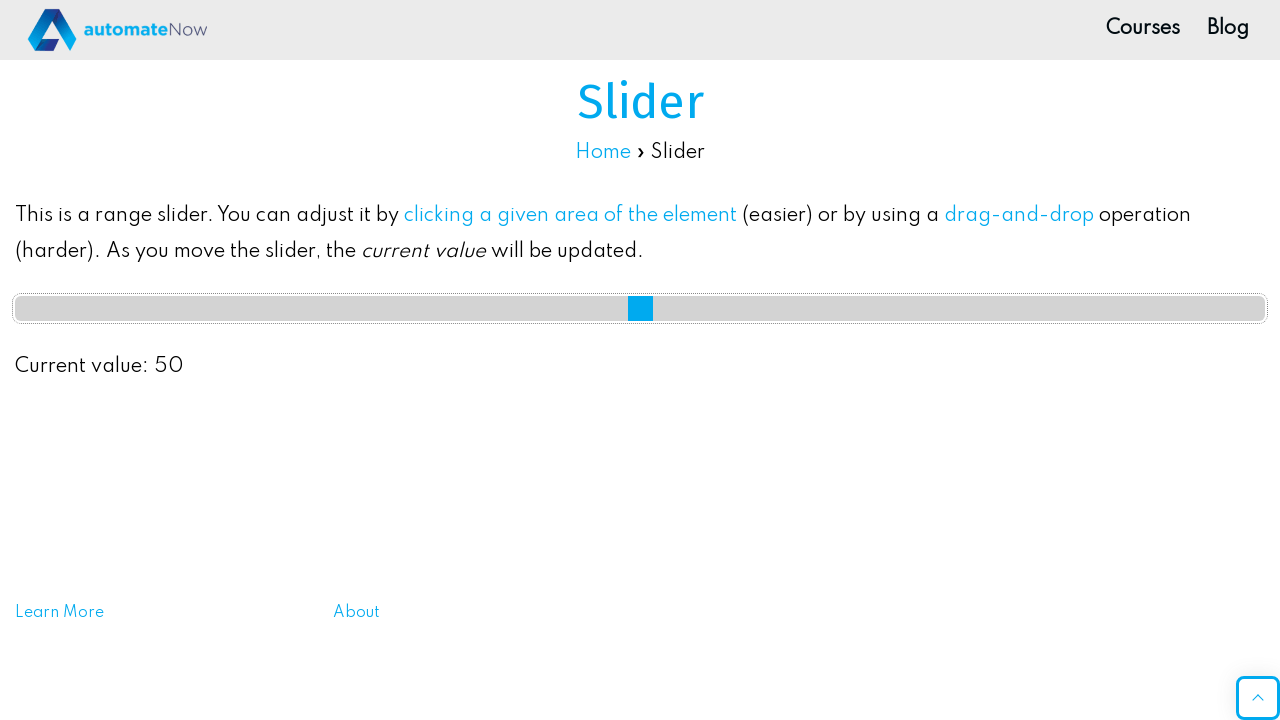

Dragged slider 100 pixels to the right at (740, 308)
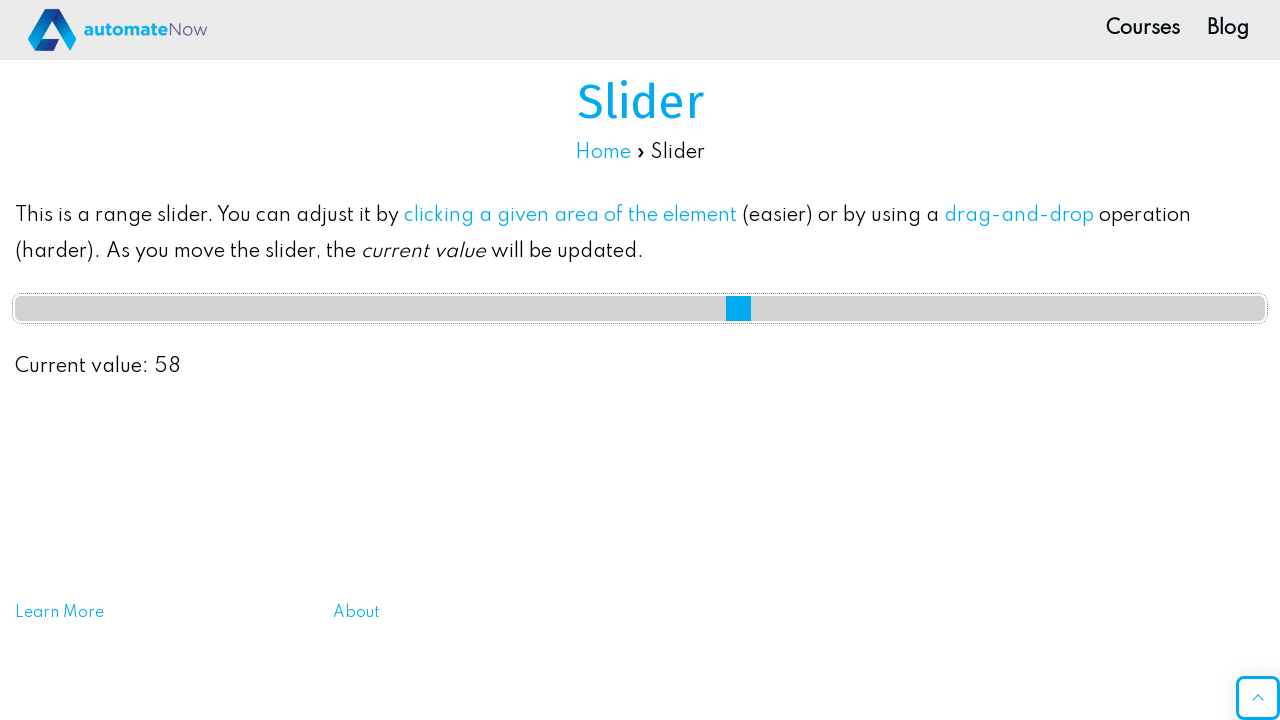

Released mouse button on slider at (740, 308)
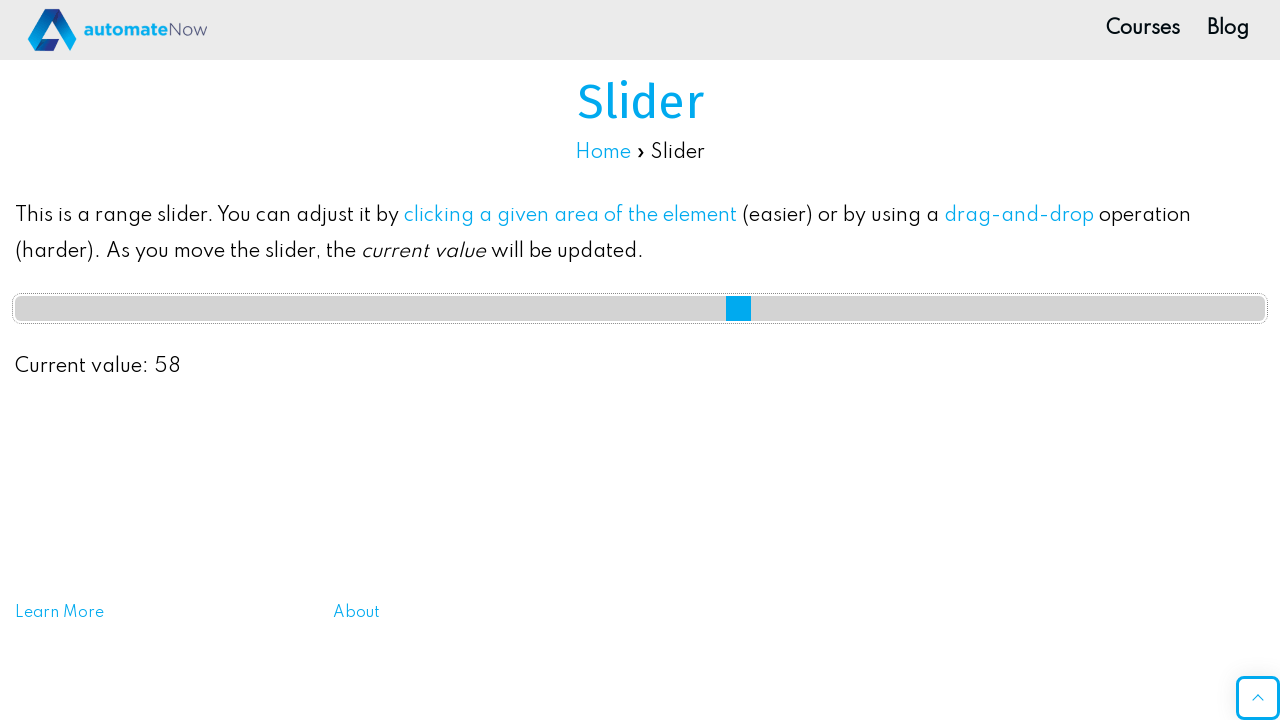

Clicked navigation/breadcrumb link again at (603, 153) on xpath=//*[@id='top-wrap']/section/div/nav/span/span[1]/a
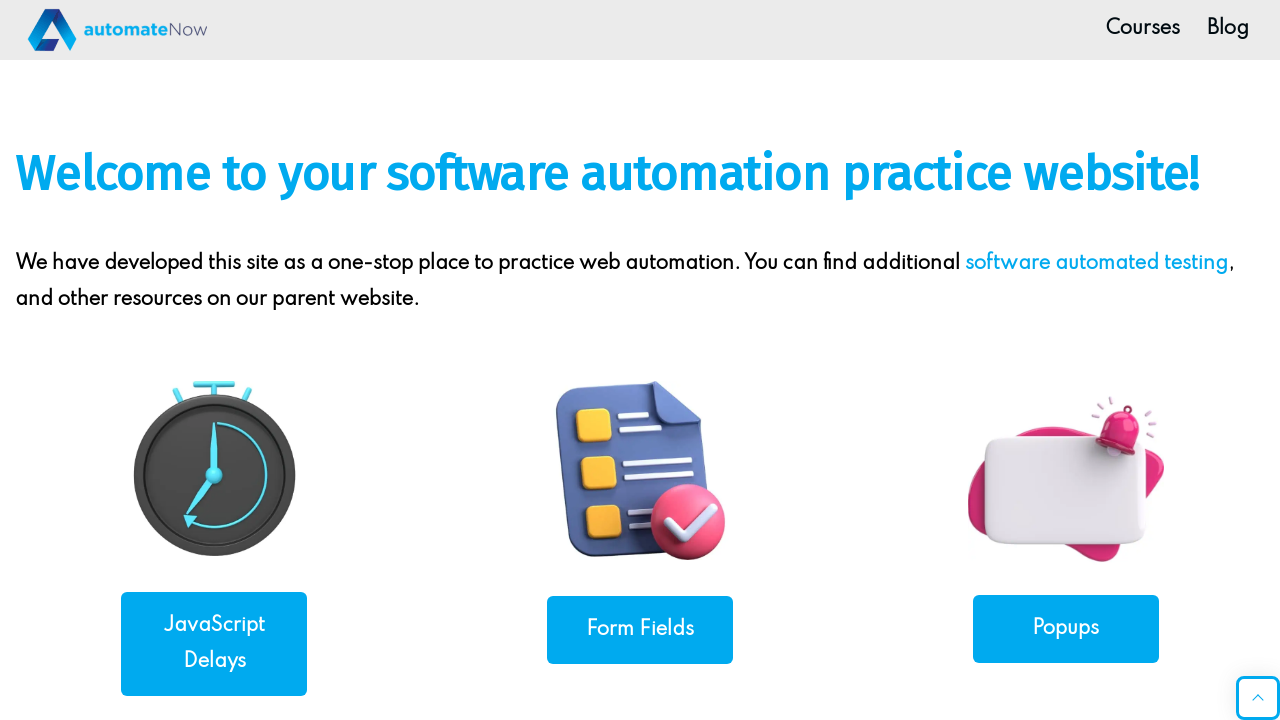

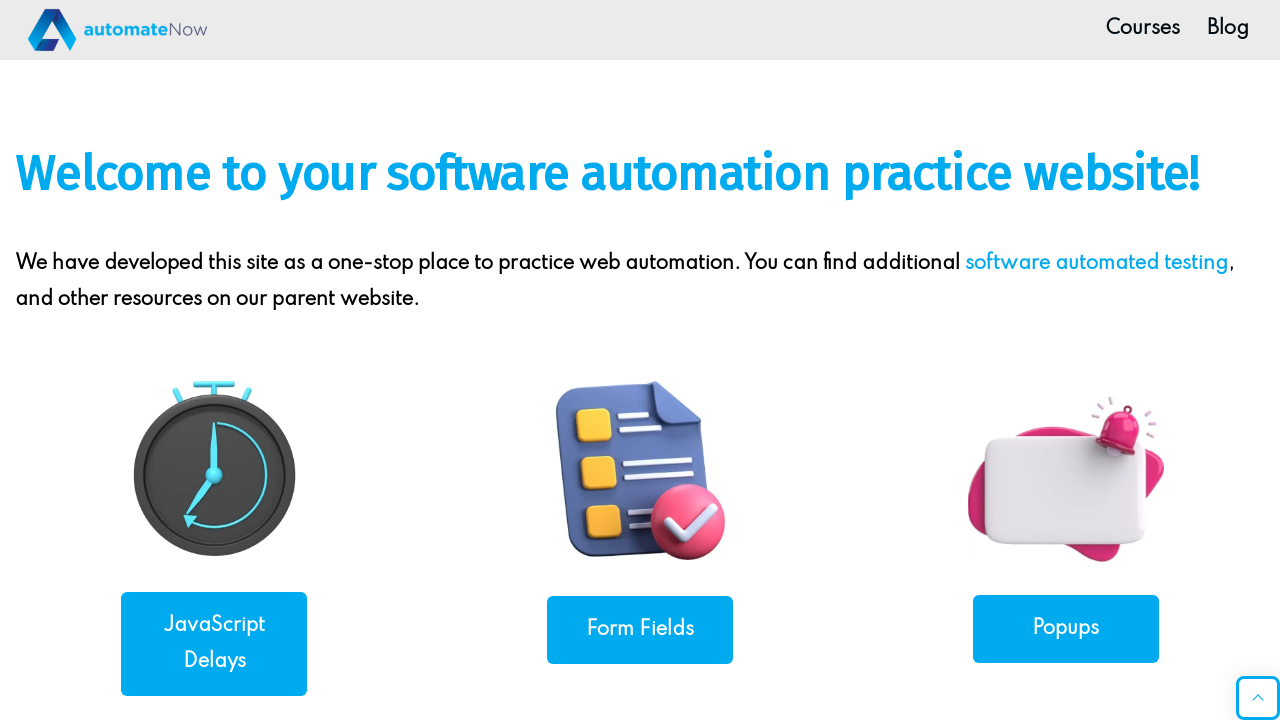